Tests JavaScript prompt popup by switching to the result iframe, triggering a prompt dialog, entering text, and accepting it.

Starting URL: https://www.w3schools.com/js/tryit.asp?filename=tryjs_prompt

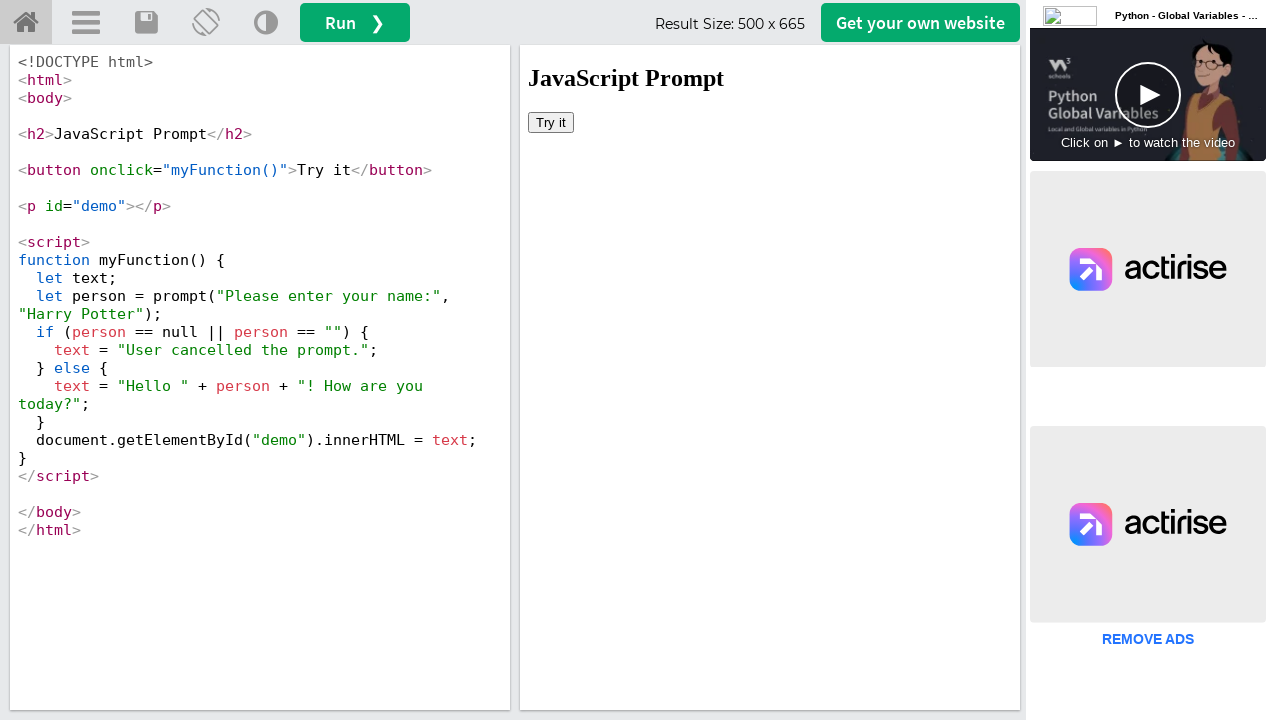

Located the result iframe (#iframeResult)
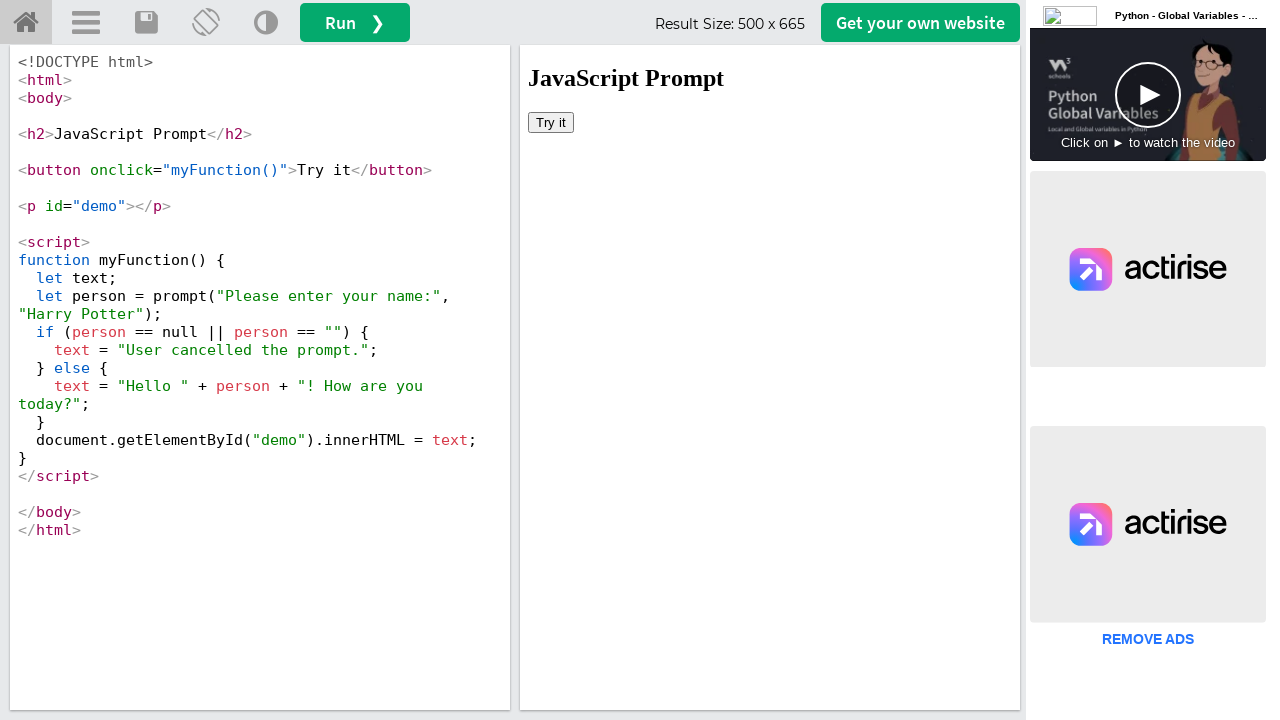

Set up dialog handler to accept prompt with text 'This Is SPARTAAAAAAA!!!!!!!!!!!!!!'
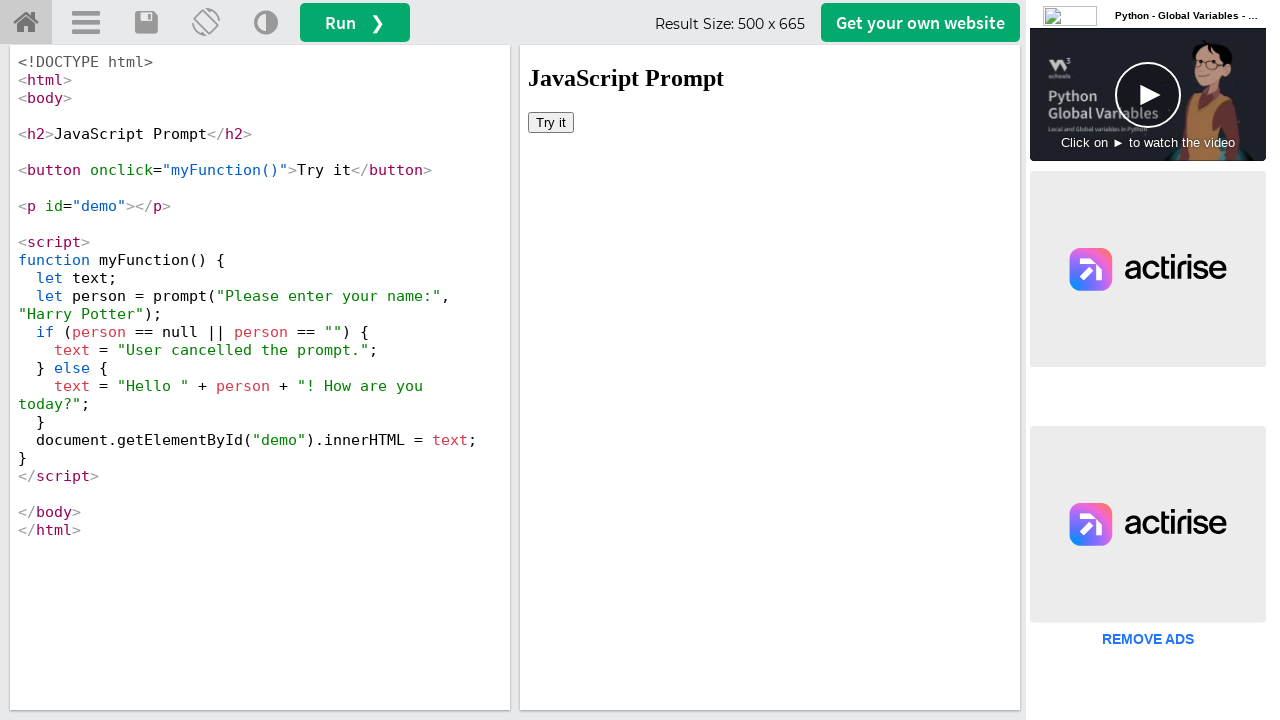

Clicked 'Try it' button to trigger JavaScript prompt popup at (551, 122) on #iframeResult >> internal:control=enter-frame >> xpath=//button[text()='Try it']
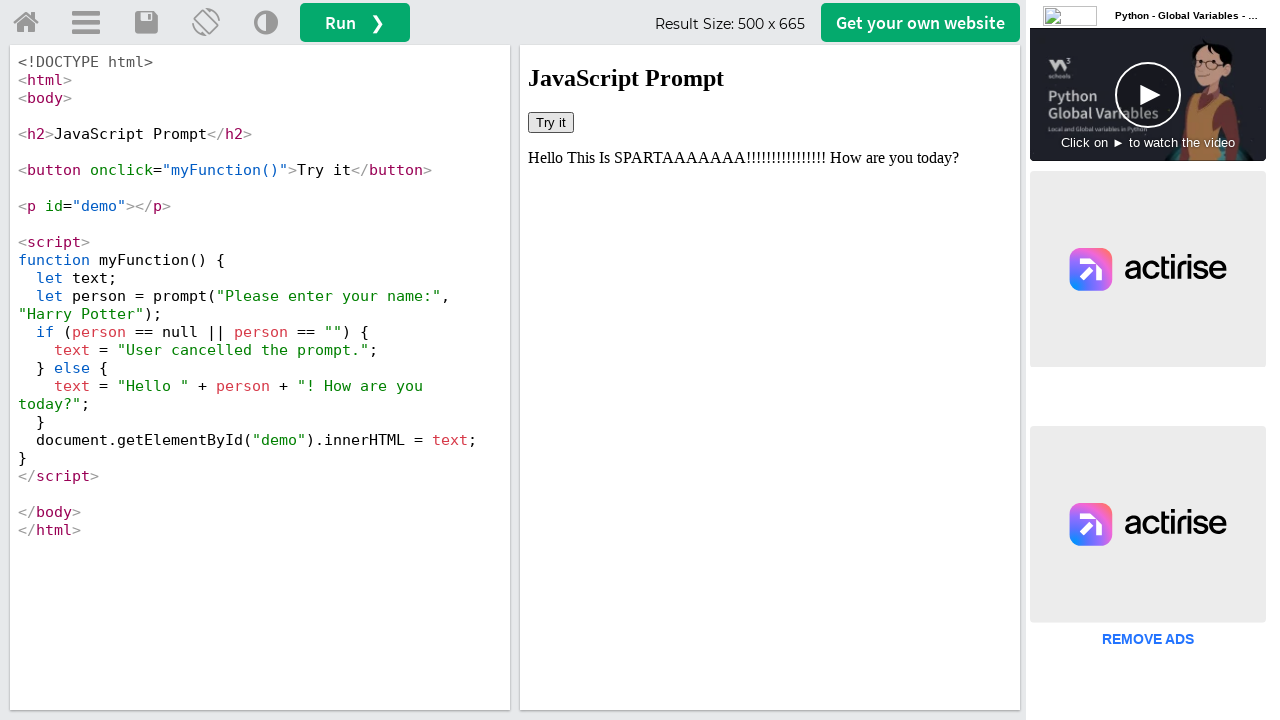

Waited 500ms for prompt dialog to be processed
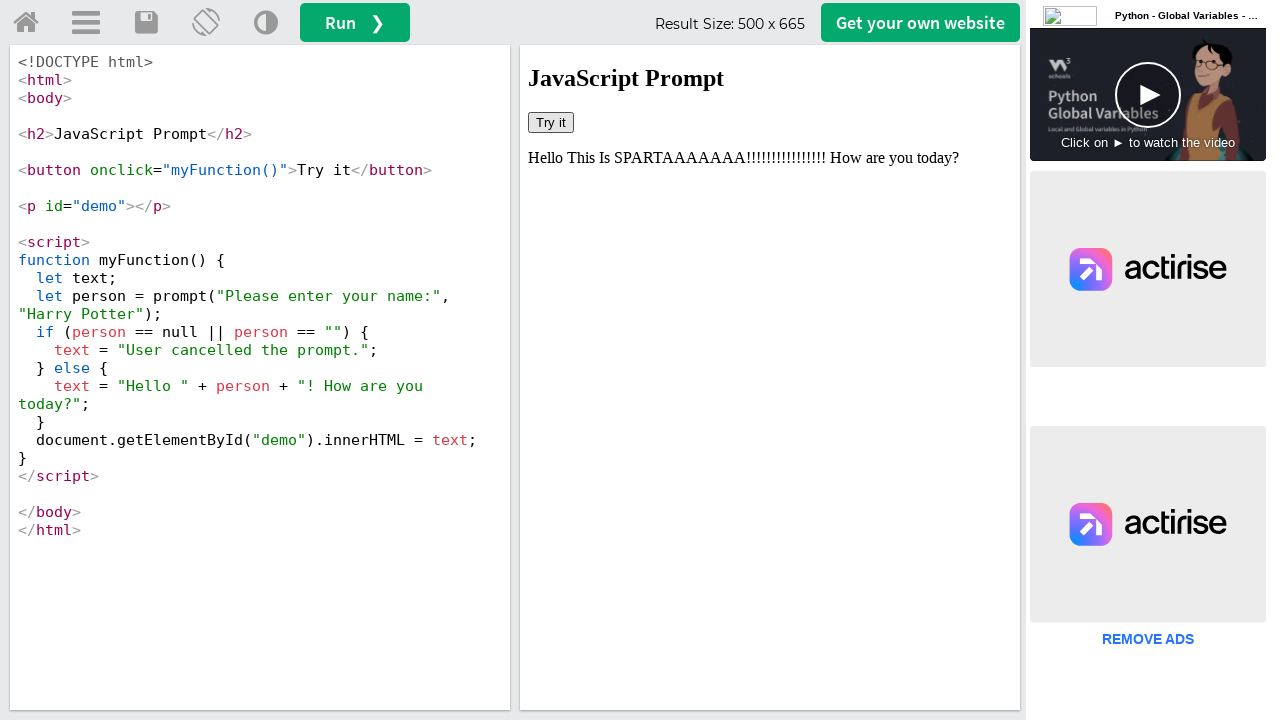

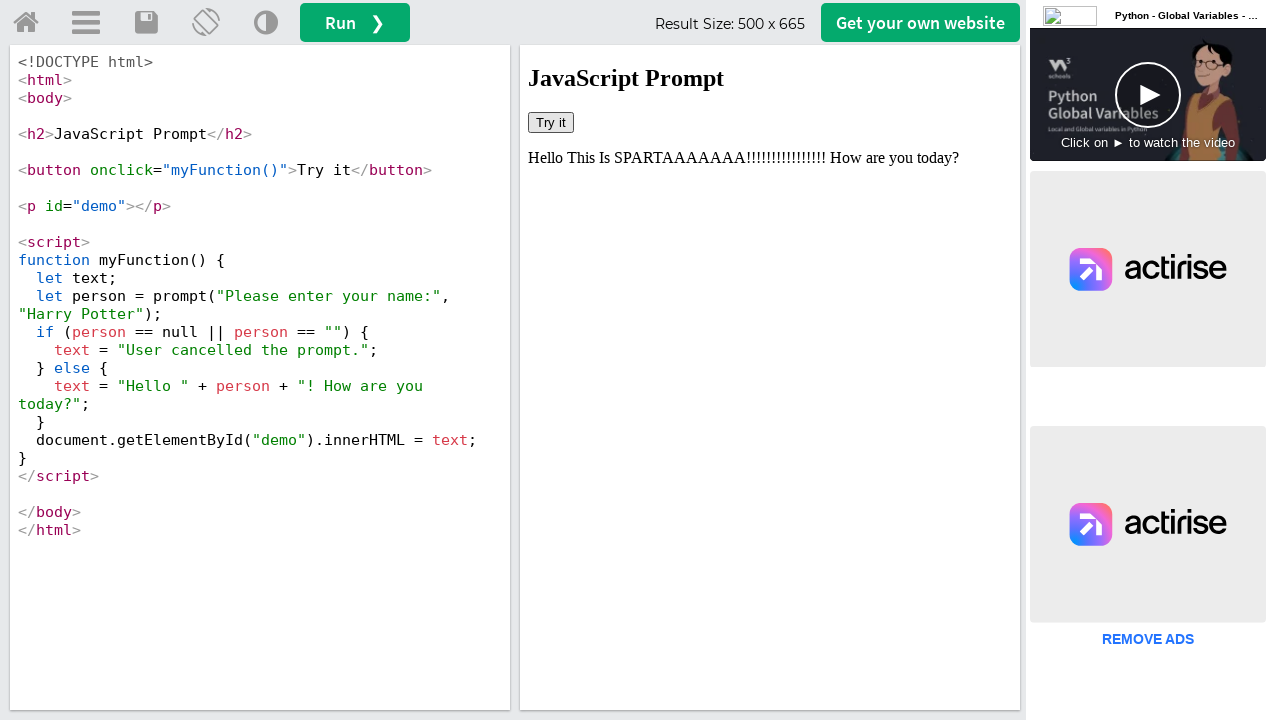